Tests multiple selection dropdown functionality by selecting various month combinations and verifying the selections are displayed correctly

Starting URL: https://multiple-select.wenzhixin.net.cn/templates/template.html?v=189&url=basic.html

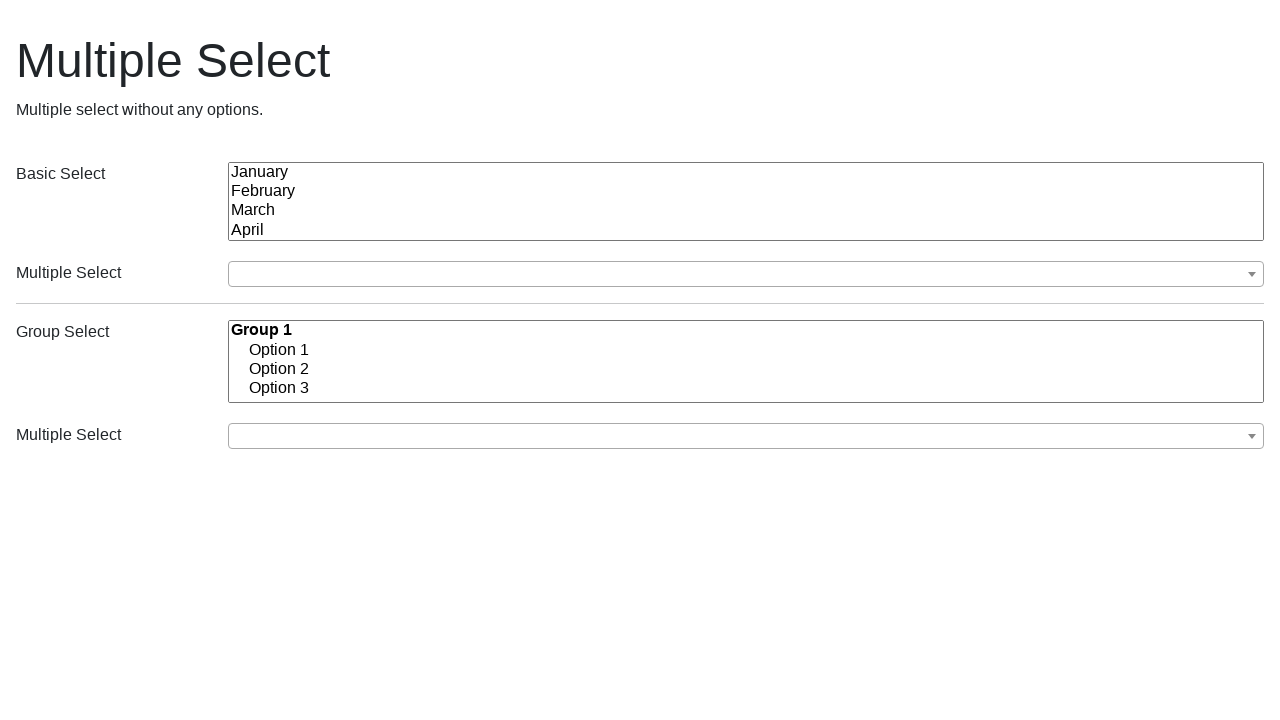

Clicked dropdown button to open month selection at (746, 274) on (//button[@class='ms-choice'])[1]
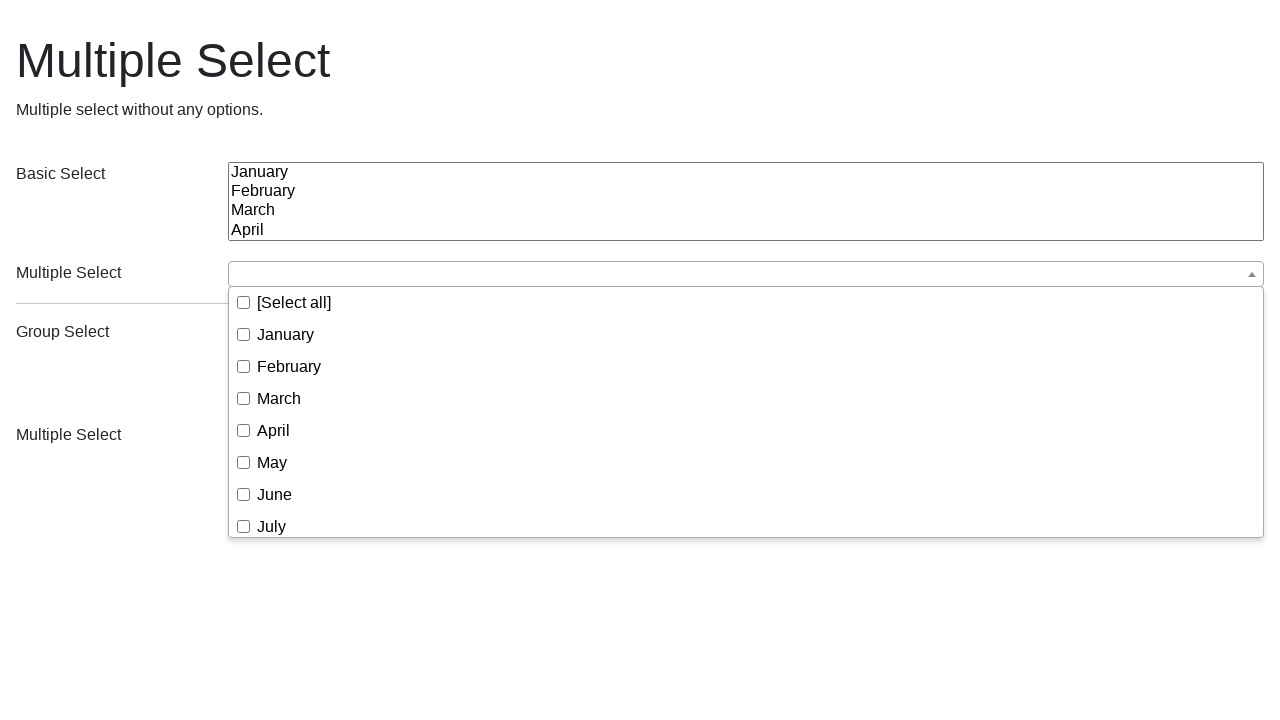

Selected February from dropdown at (289, 366) on xpath=//div[@class='ms-drop bottom'][1]//li//span[text()='February']
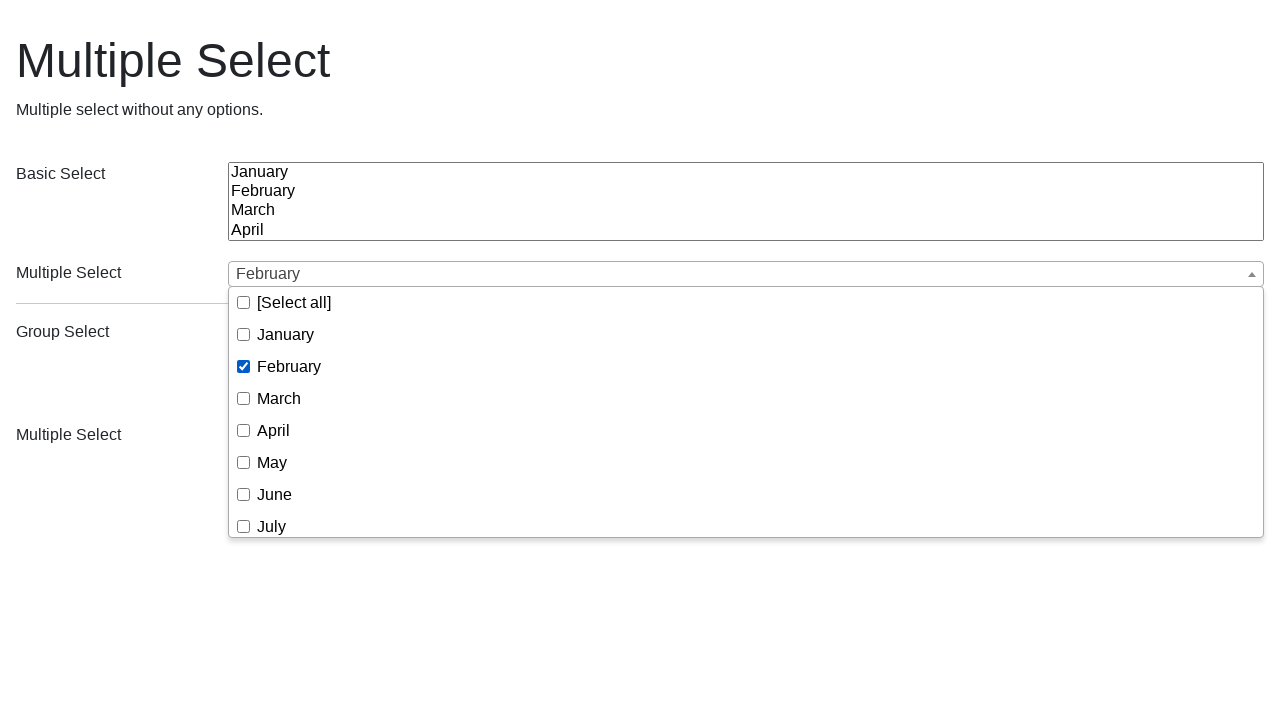

Selected May from dropdown at (272, 462) on xpath=//div[@class='ms-drop bottom'][1]//li//span[text()='May']
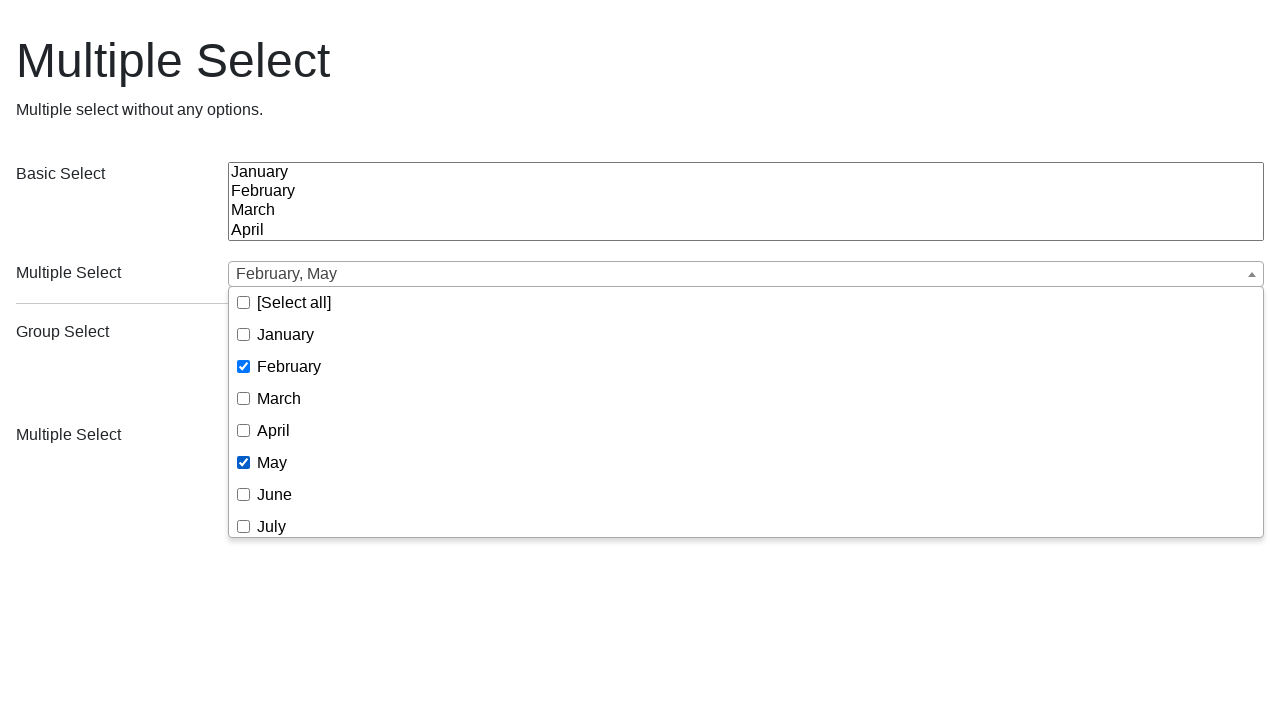

Selected October from dropdown at (285, 456) on xpath=//div[@class='ms-drop bottom'][1]//li//span[text()='October']
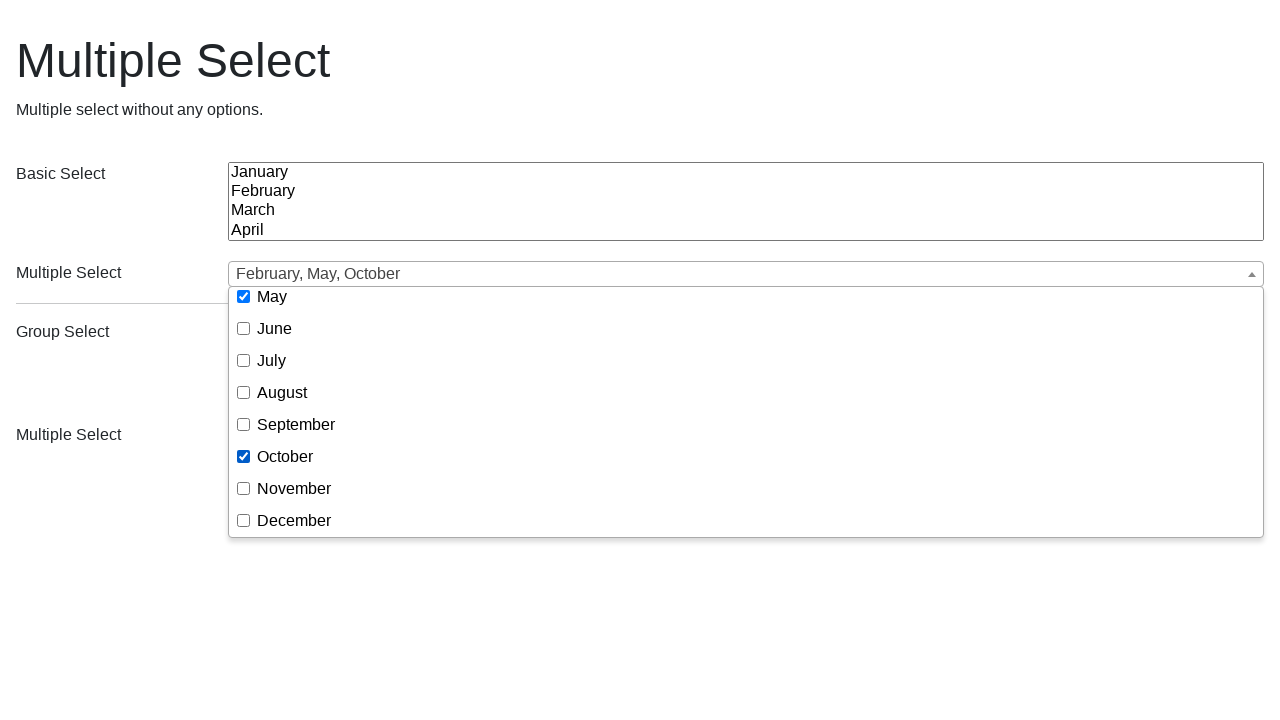

Closed dropdown by clicking outside at (640, 232) on body
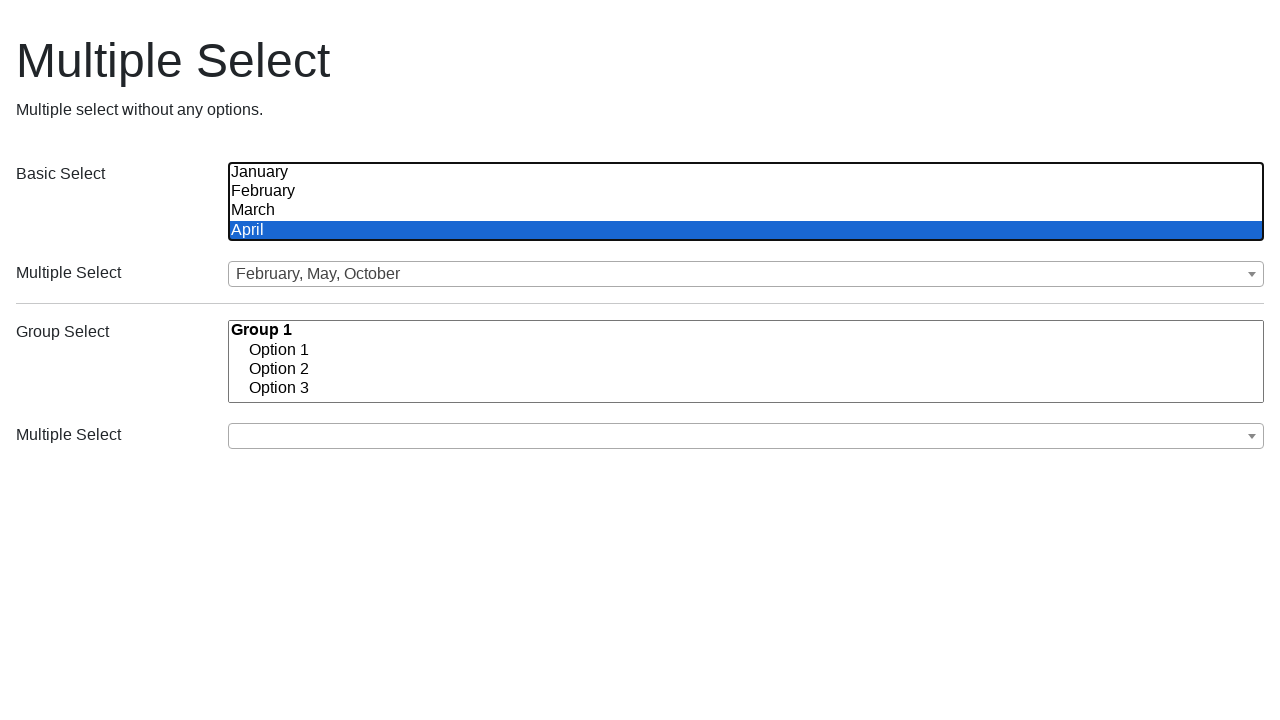

Retrieved selected months text content
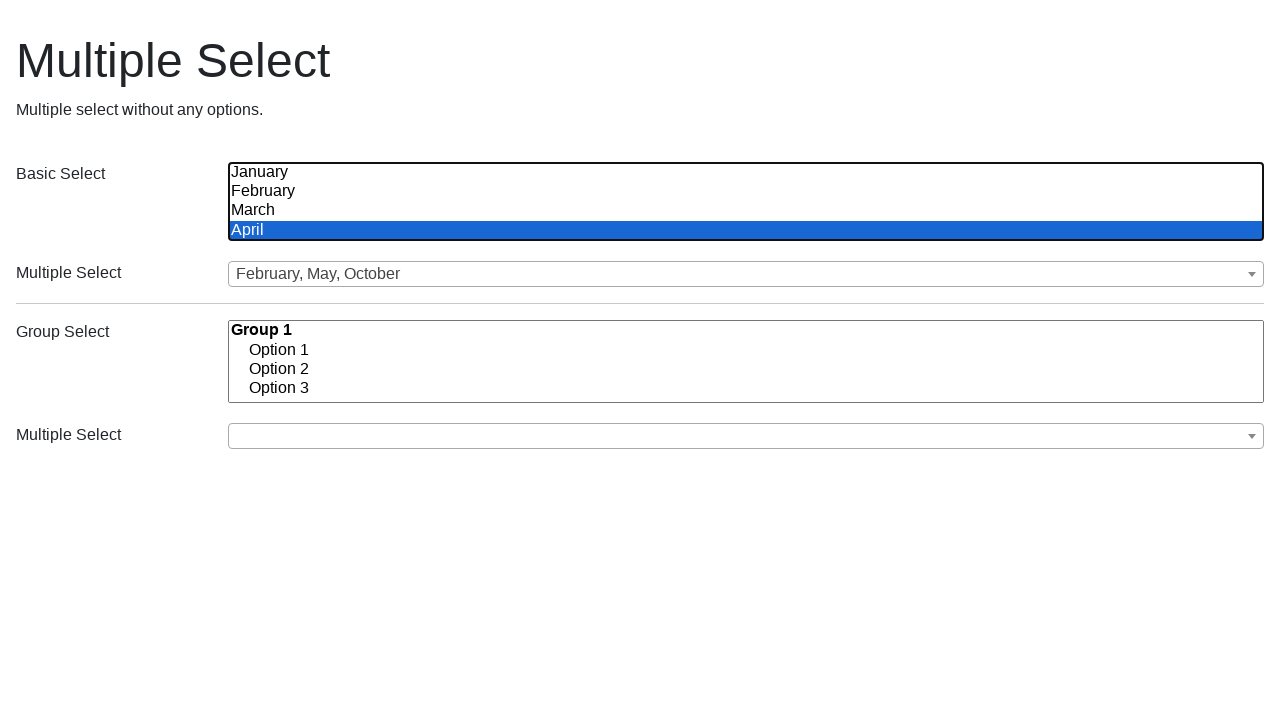

Verified February is in selected text
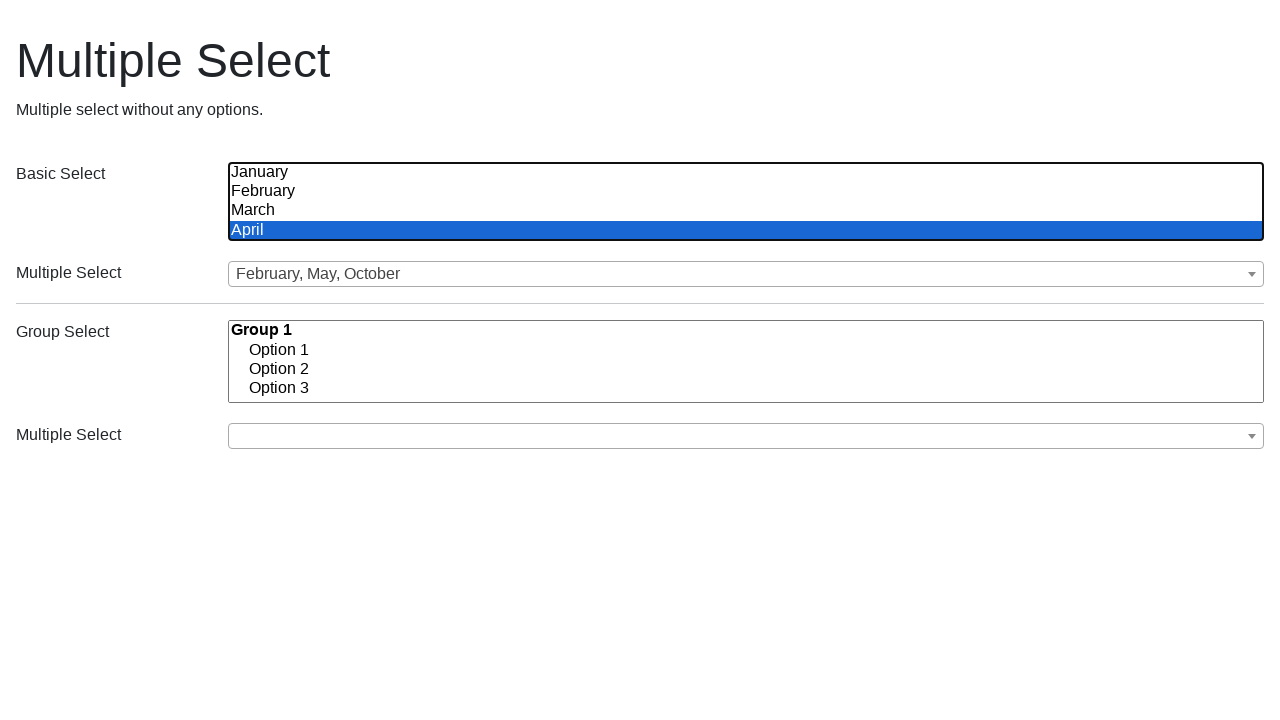

Verified May is in selected text
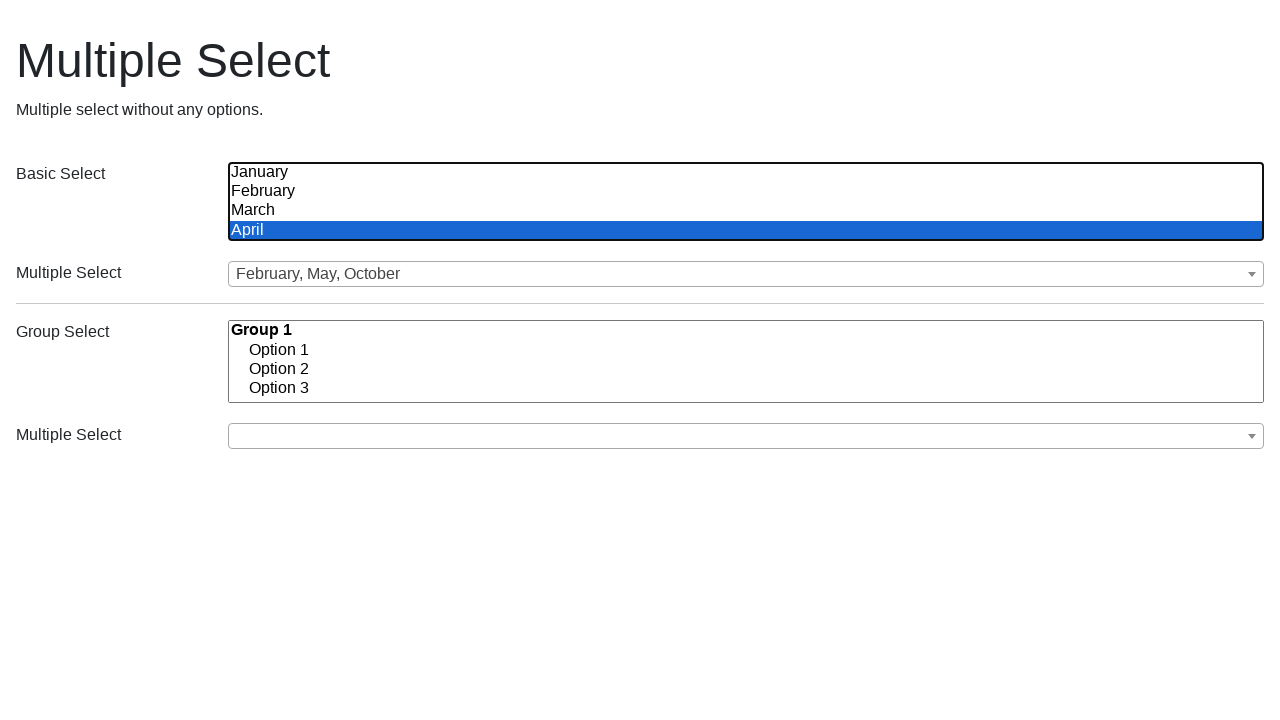

Verified October is in selected text
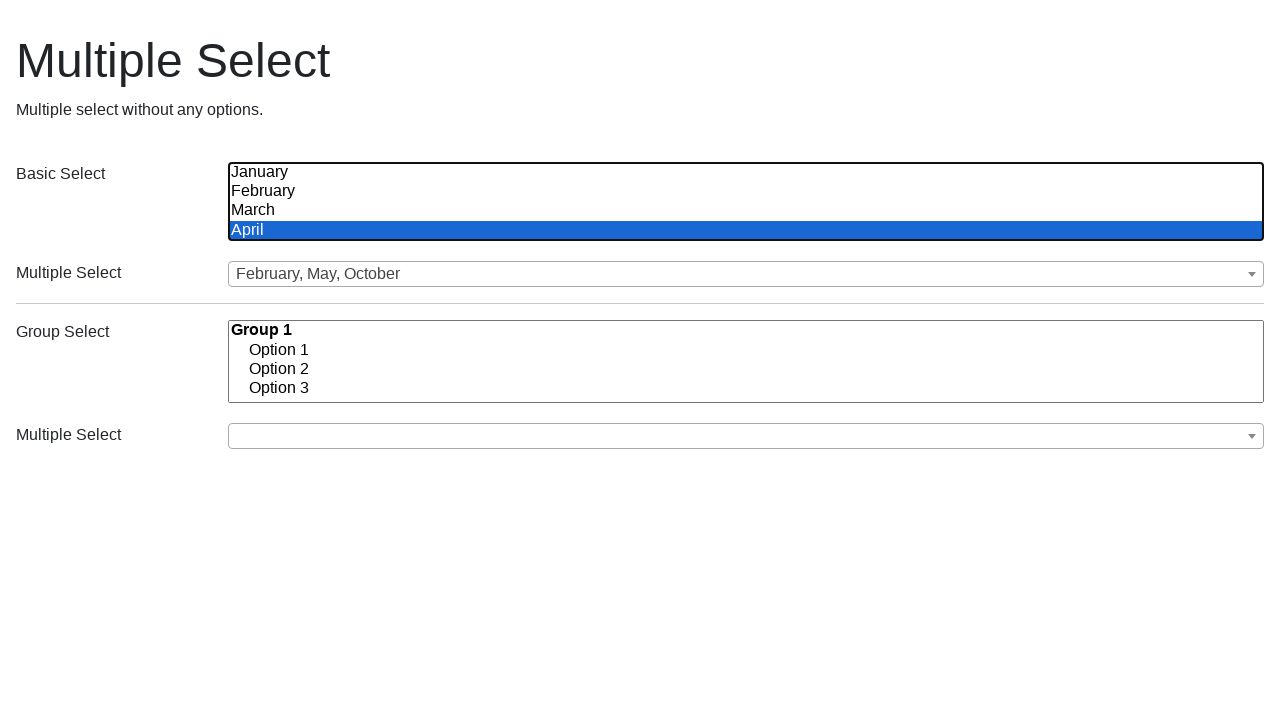

Reloaded page for second test
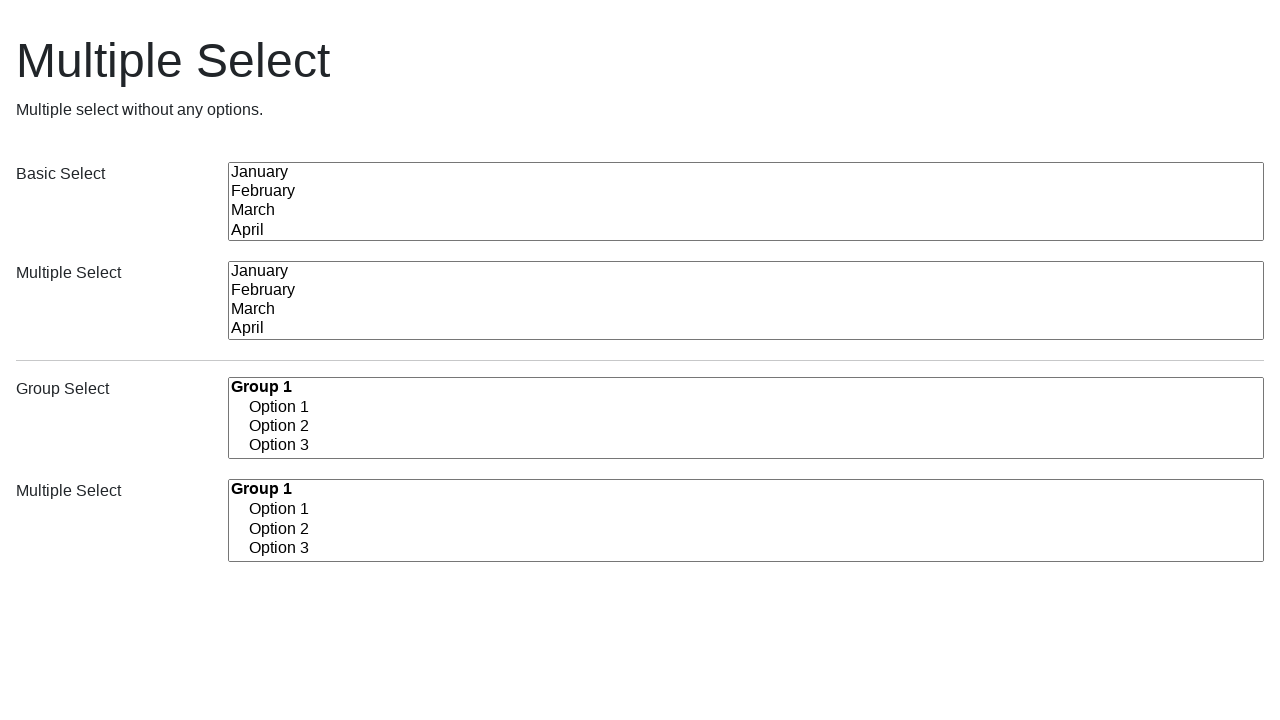

Clicked dropdown button to open month selection for second test at (746, 274) on (//button[@class='ms-choice'])[1]
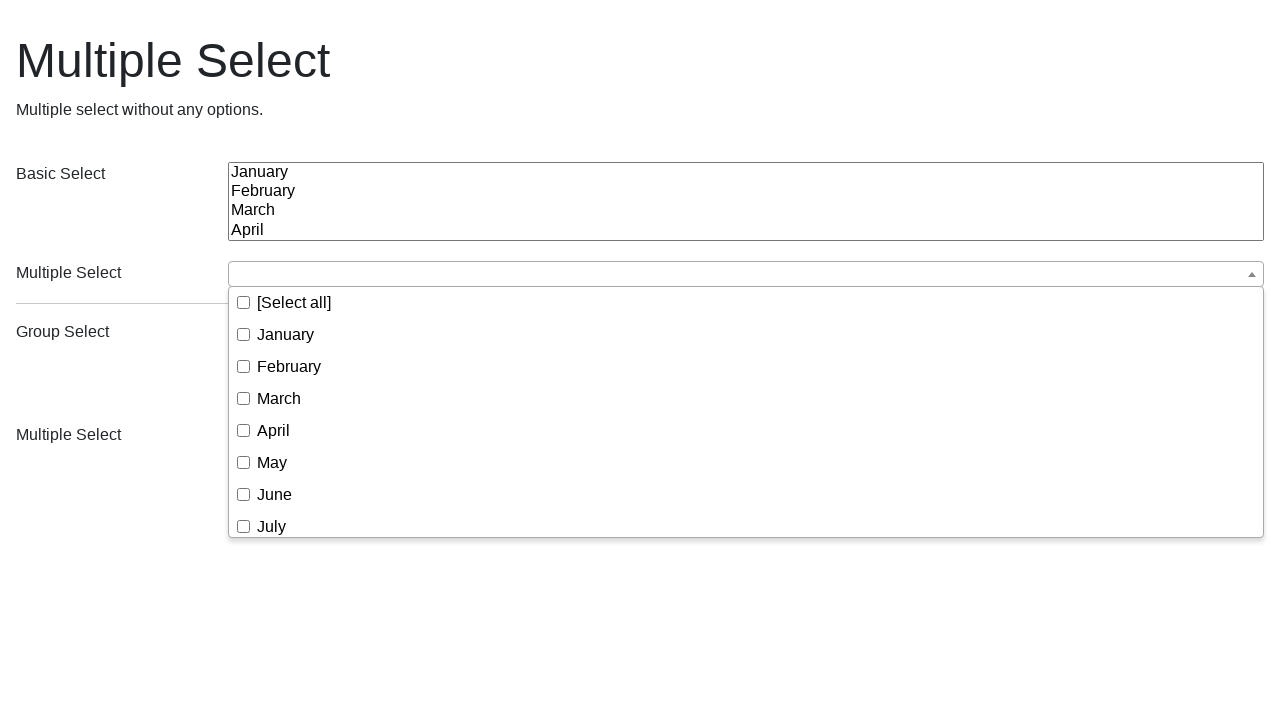

Selected February from dropdown in second test at (289, 366) on xpath=//div[@class='ms-drop bottom'][1]//li//span[text()='February']
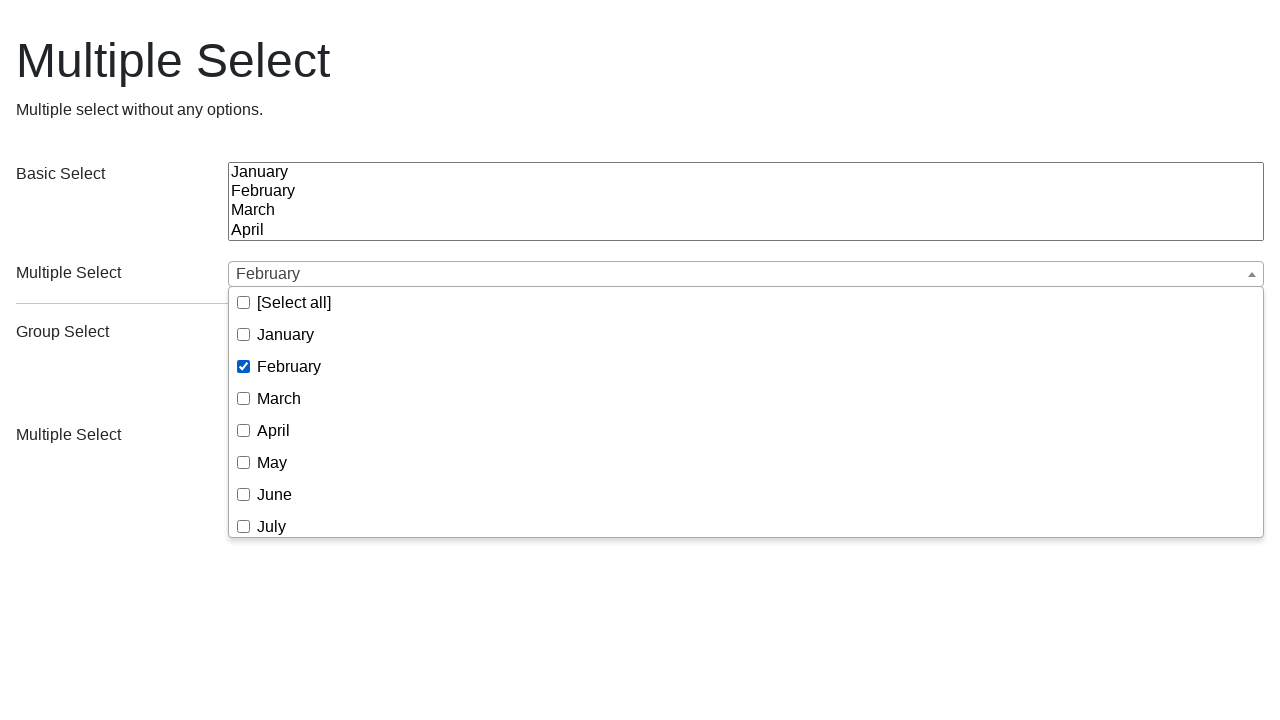

Selected May from dropdown in second test at (272, 462) on xpath=//div[@class='ms-drop bottom'][1]//li//span[text()='May']
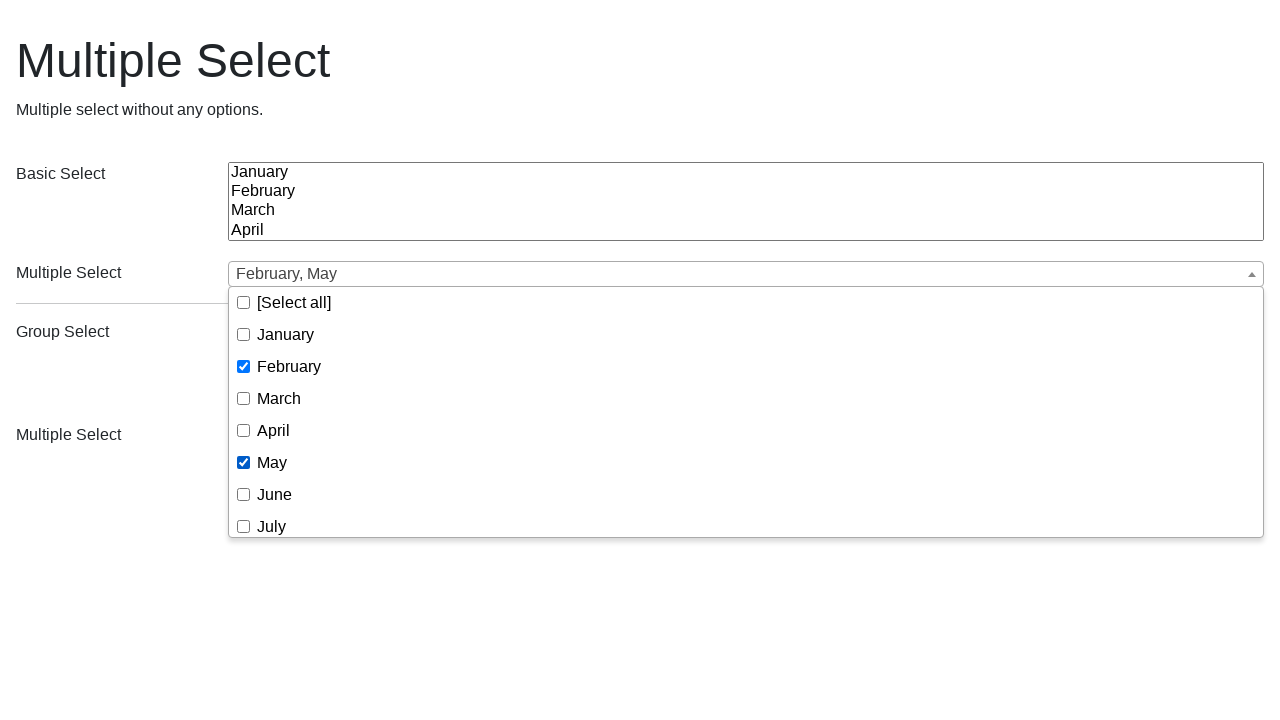

Selected October from dropdown in second test at (285, 456) on xpath=//div[@class='ms-drop bottom'][1]//li//span[text()='October']
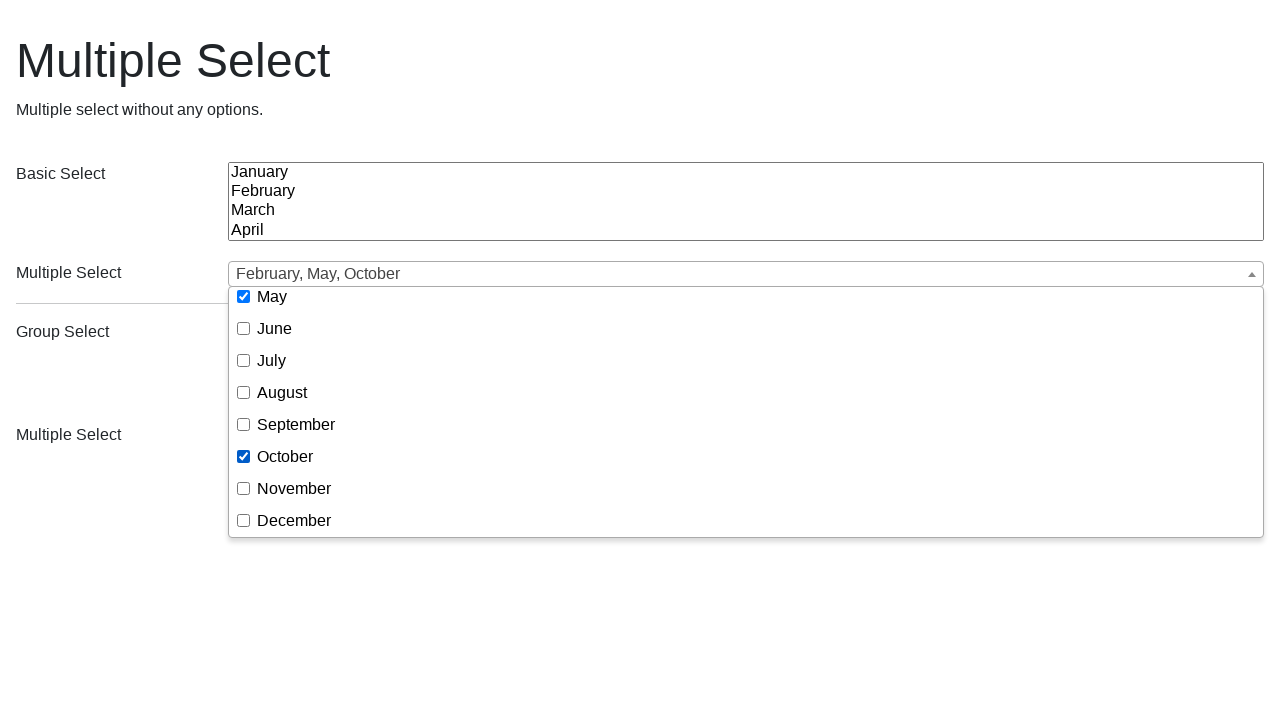

Selected August from dropdown in second test at (282, 392) on xpath=//div[@class='ms-drop bottom'][1]//li//span[text()='August']
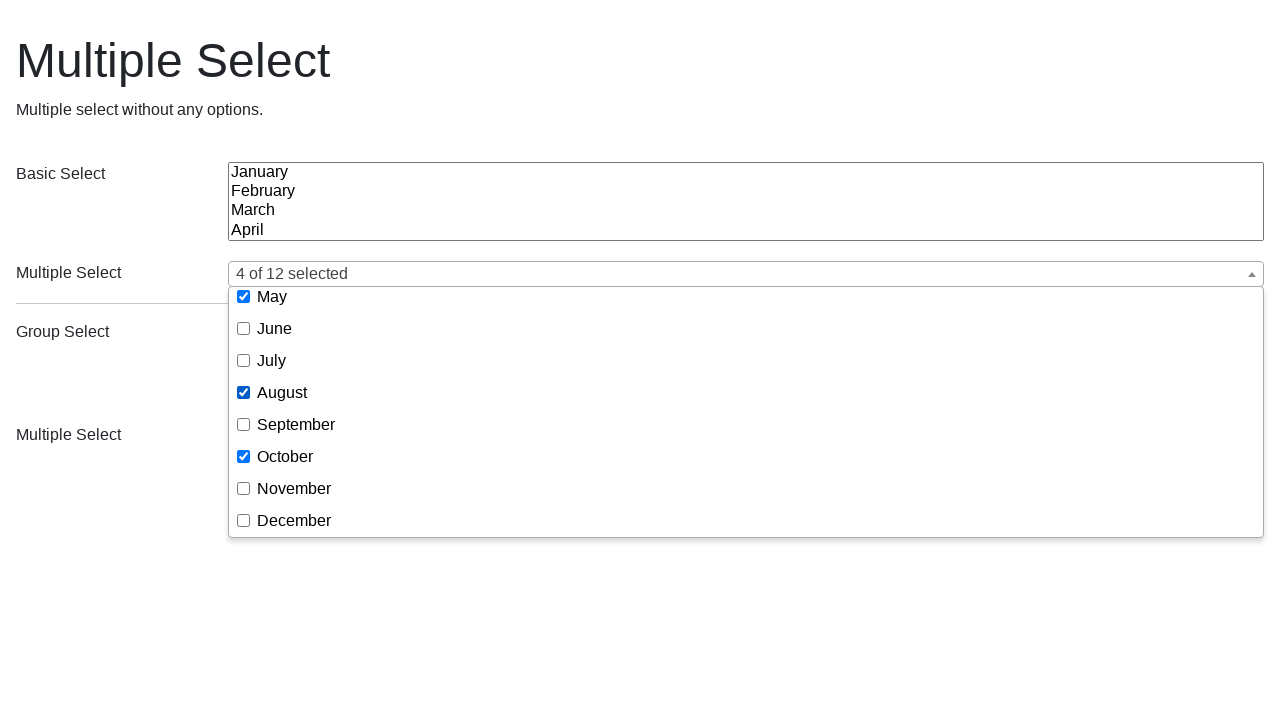

Closed dropdown by clicking outside in second test at (640, 232) on body
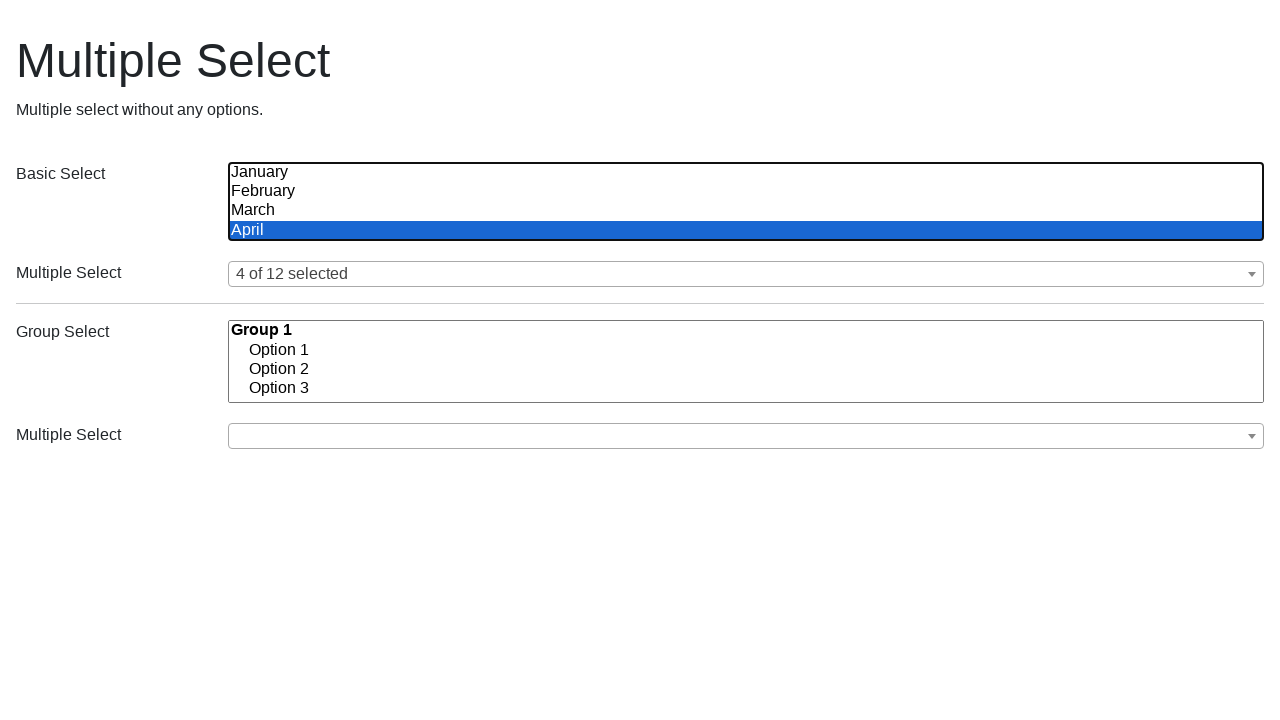

Retrieved selected months text content for second test
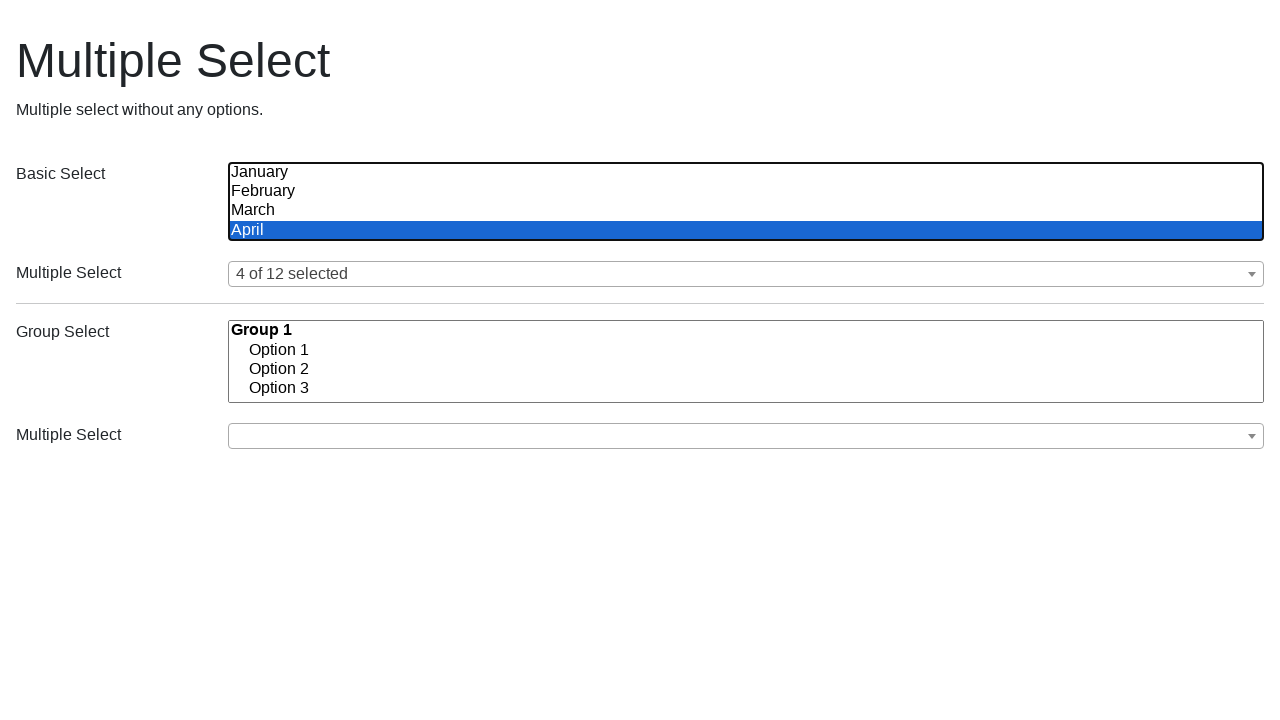

Verified all four months are selected in second test
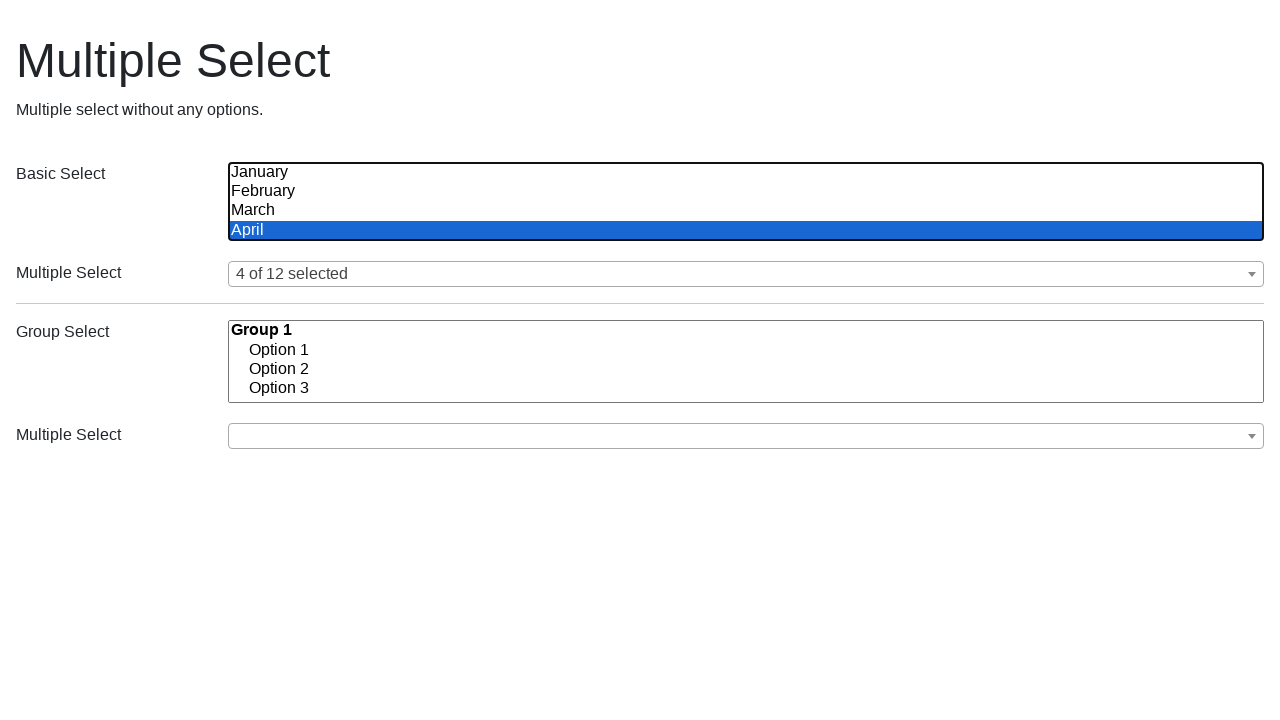

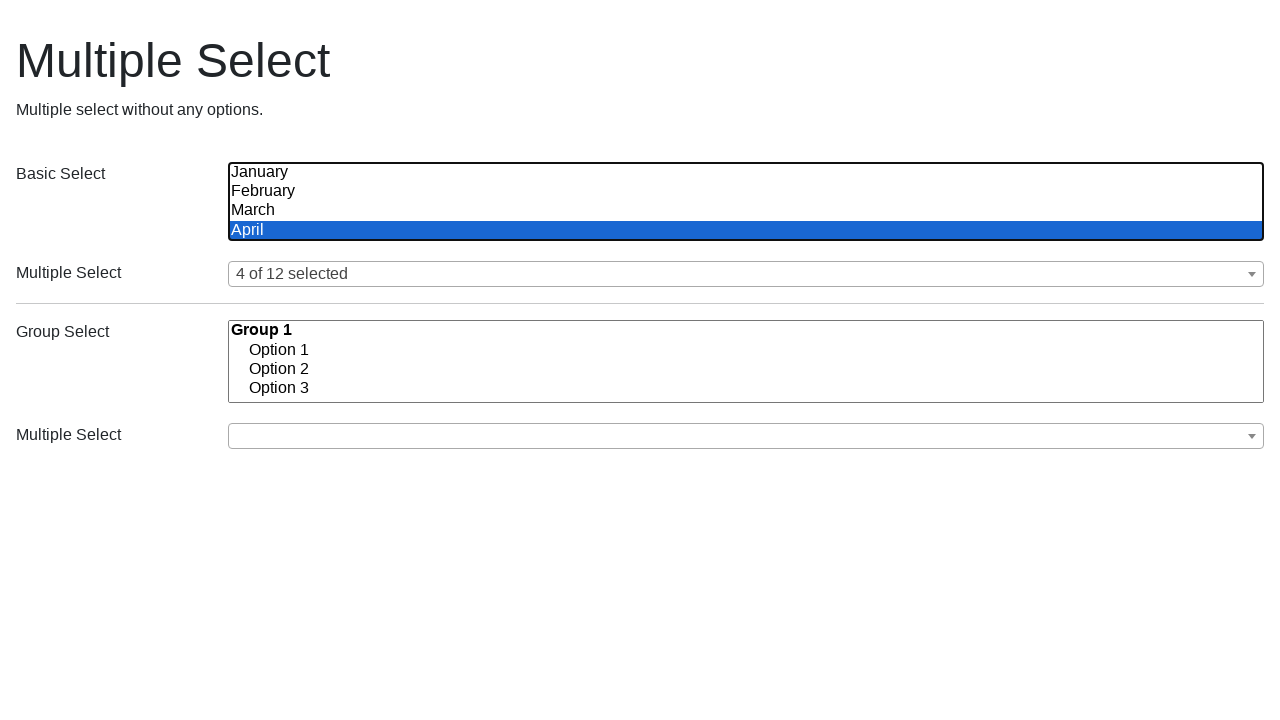